Tests browser window and tab handling functionality by opening new tabs and windows, switching between them, verifying page titles, and closing them.

Starting URL: http://demo.automationtesting.in/Windows.html

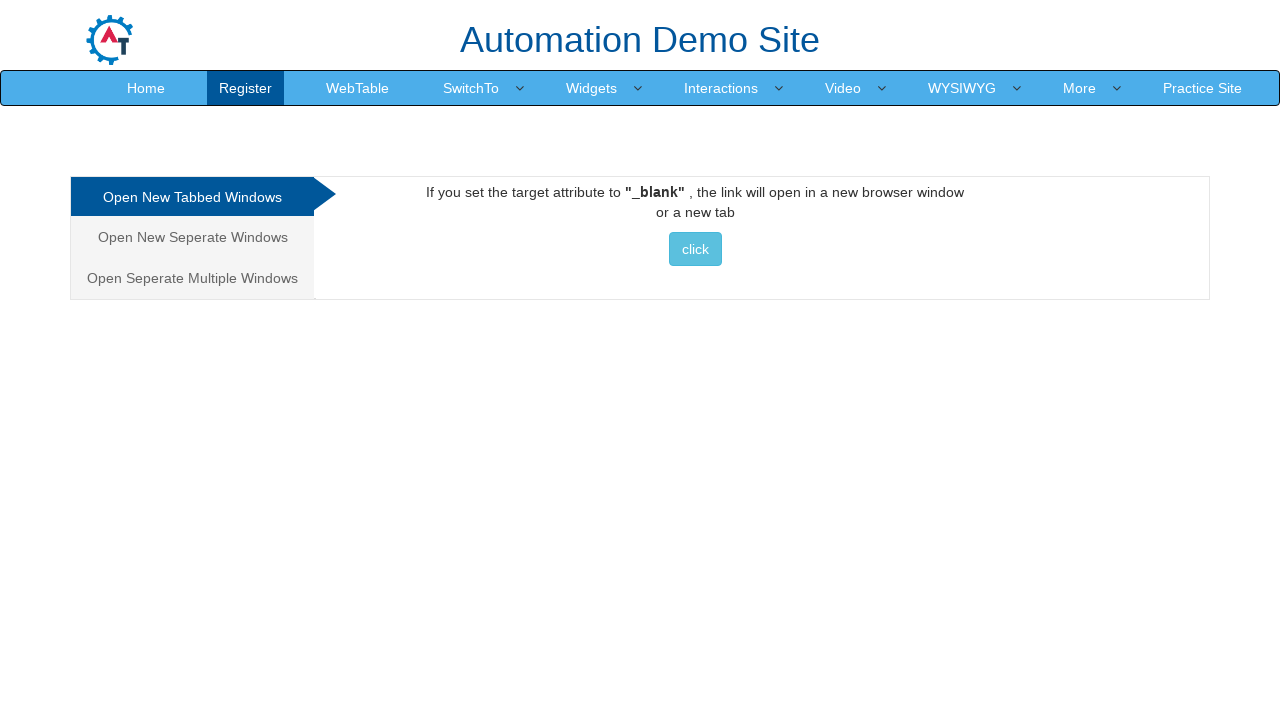

Clicked on first windows option (New Tab) at (192, 197) on xpath=//ul[@class='nav nav-tabs nav-stacked']/li[1]/a
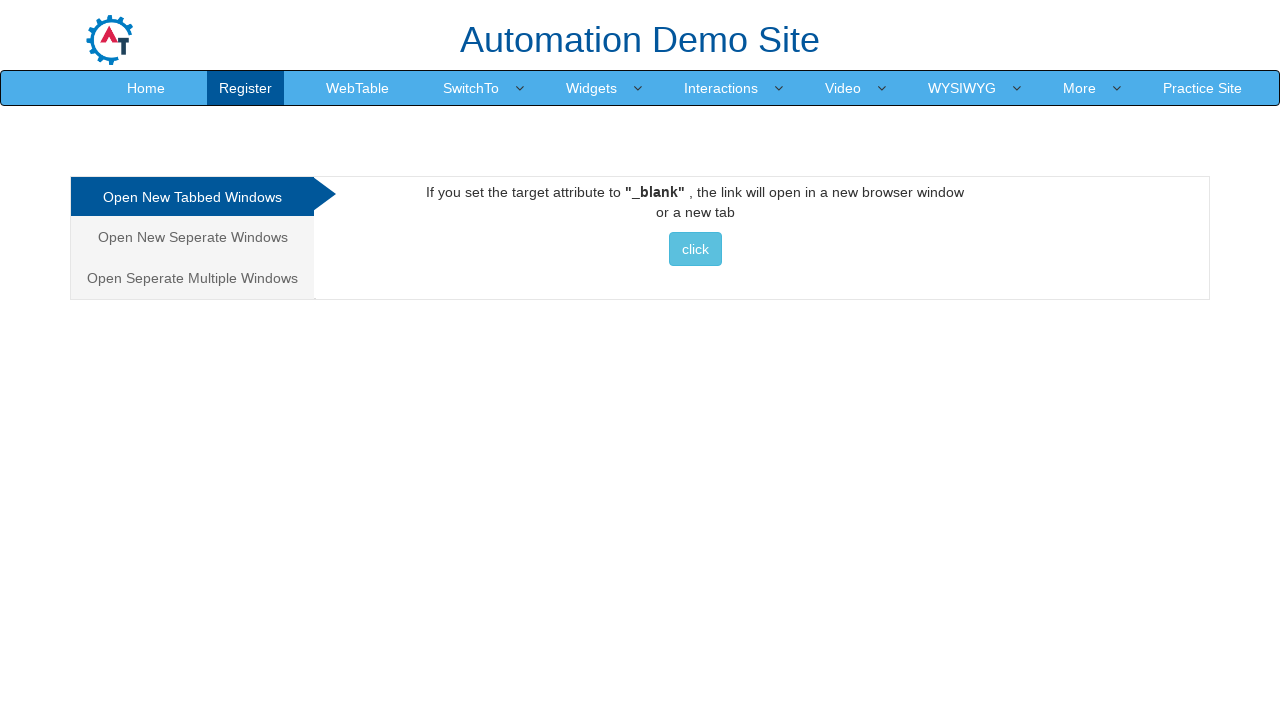

Clicked button to open new tab at (695, 249) on xpath=//button[contains(text(),'click')]
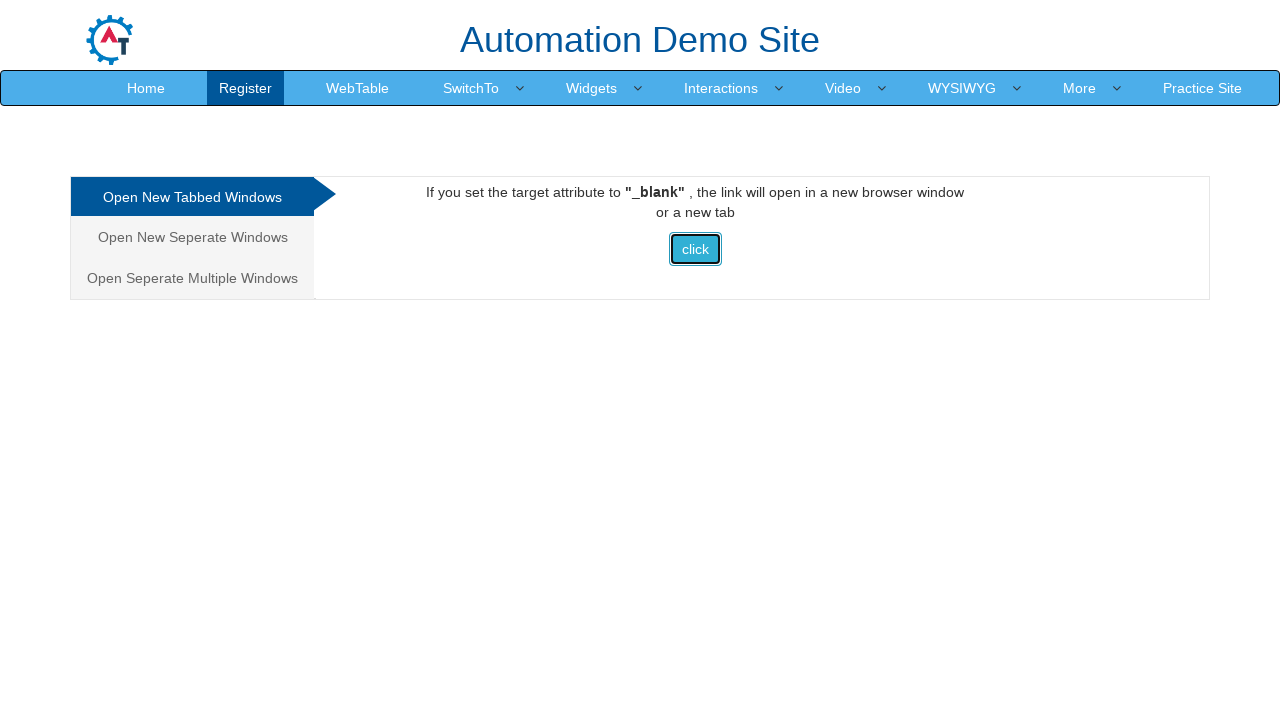

Waited for new tab to open
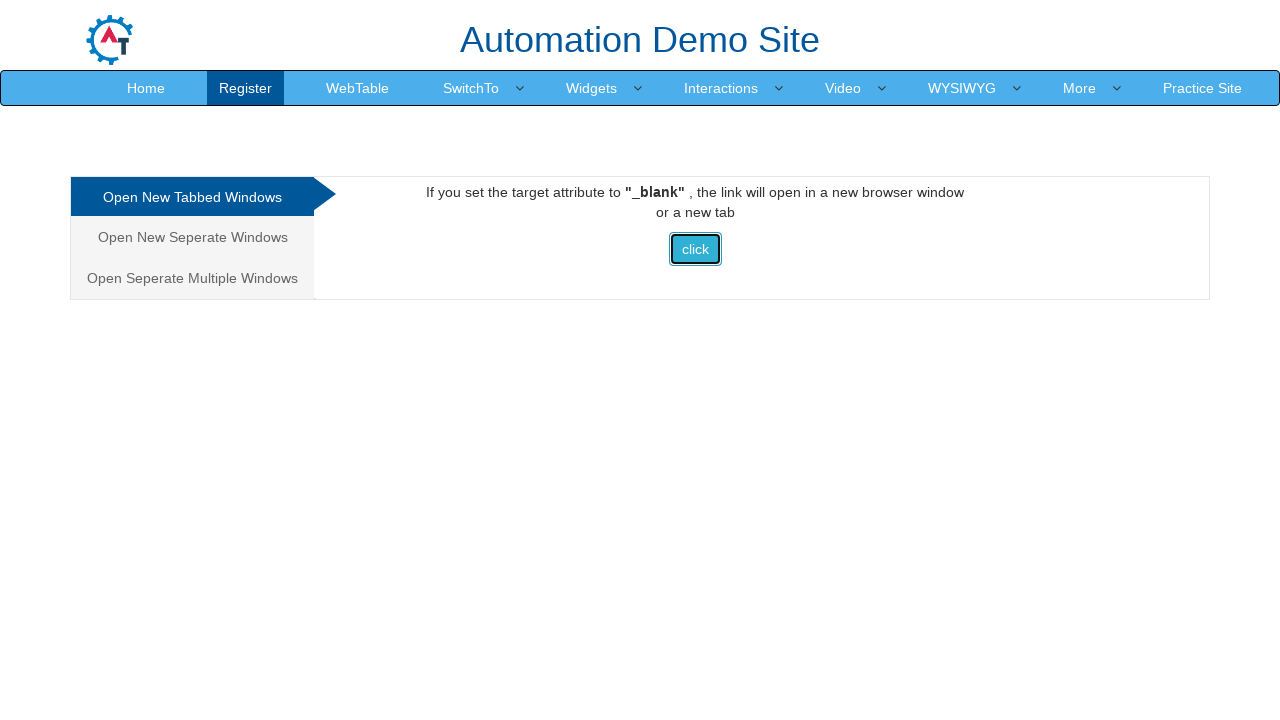

Retrieved all pages from context
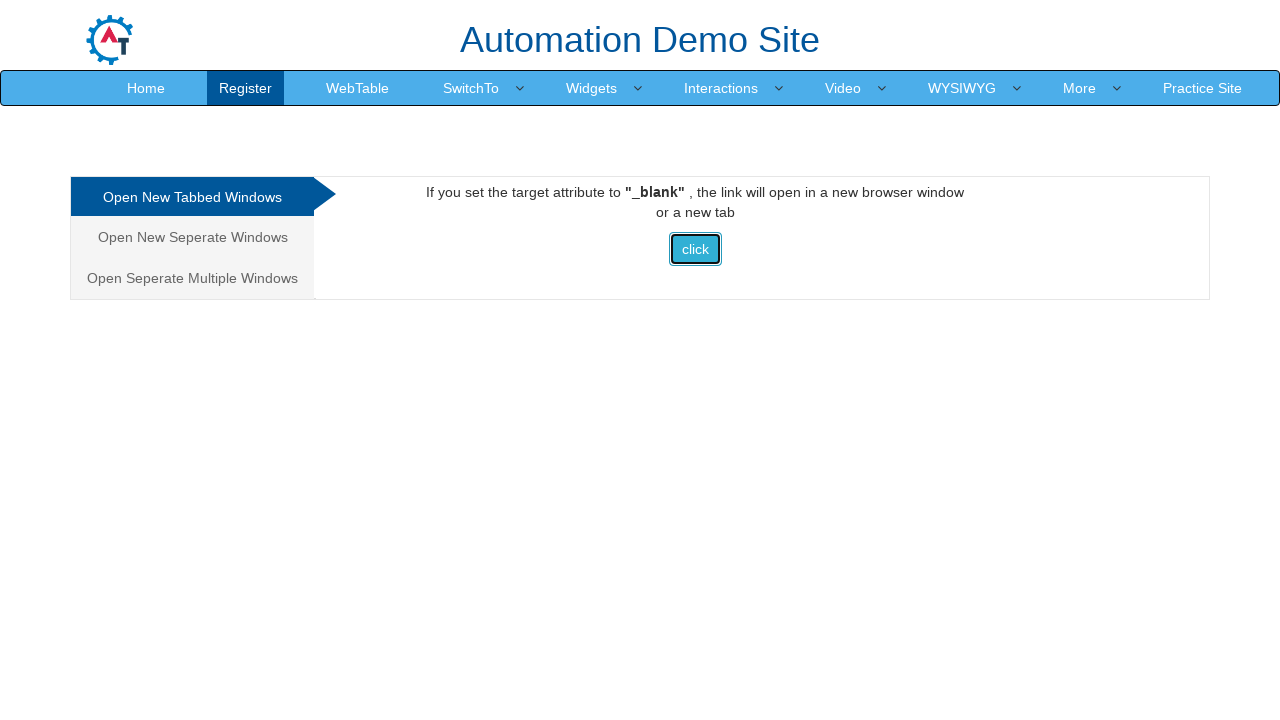

Switched to new tab
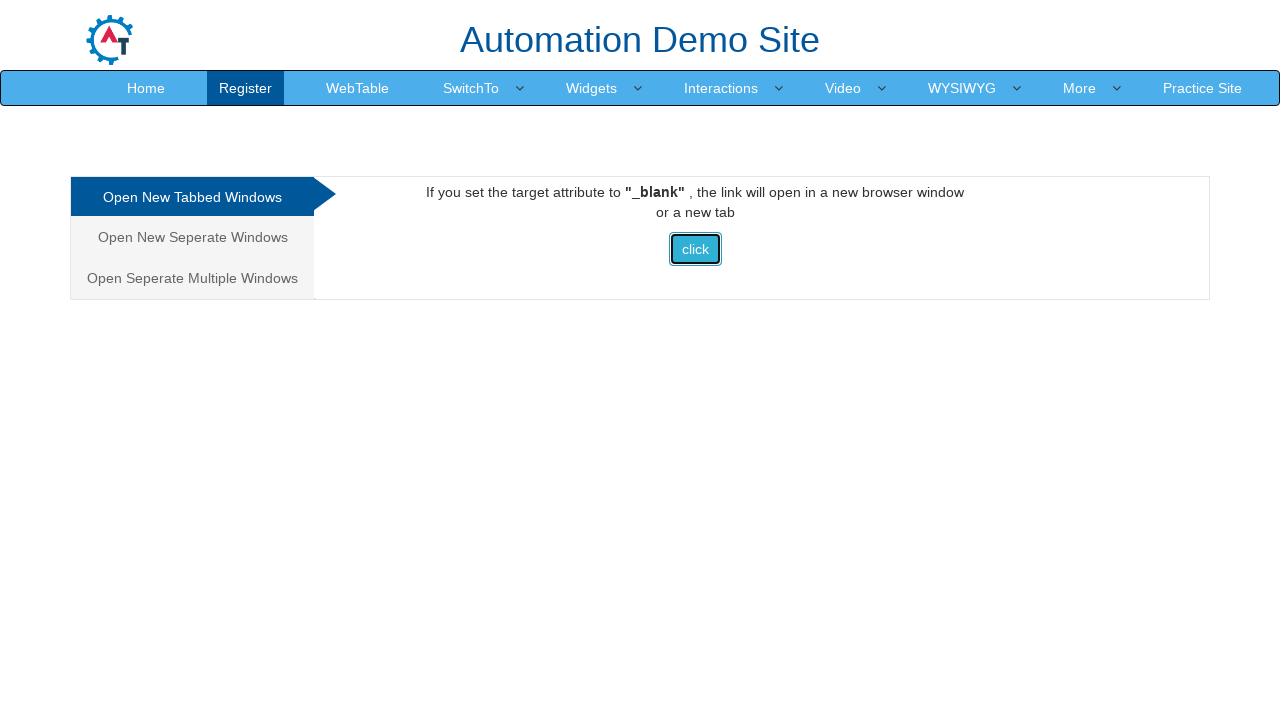

Verified new tab title: Selenium
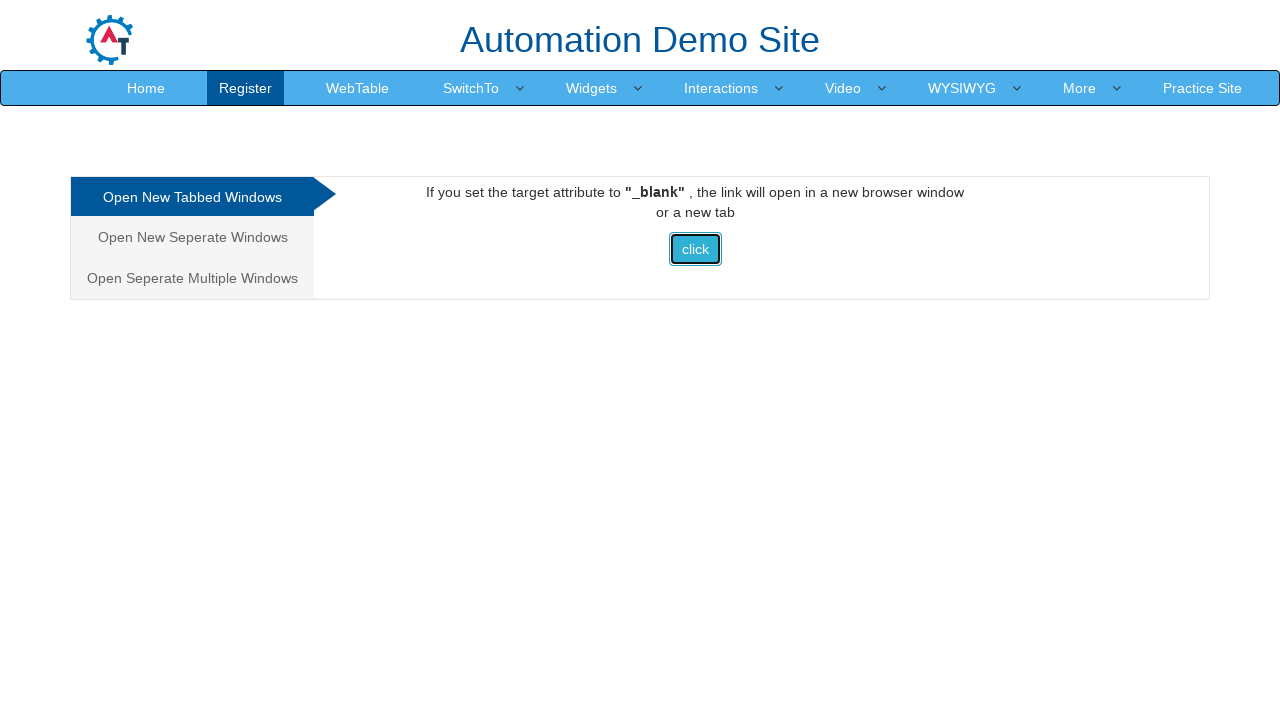

Closed the new tab
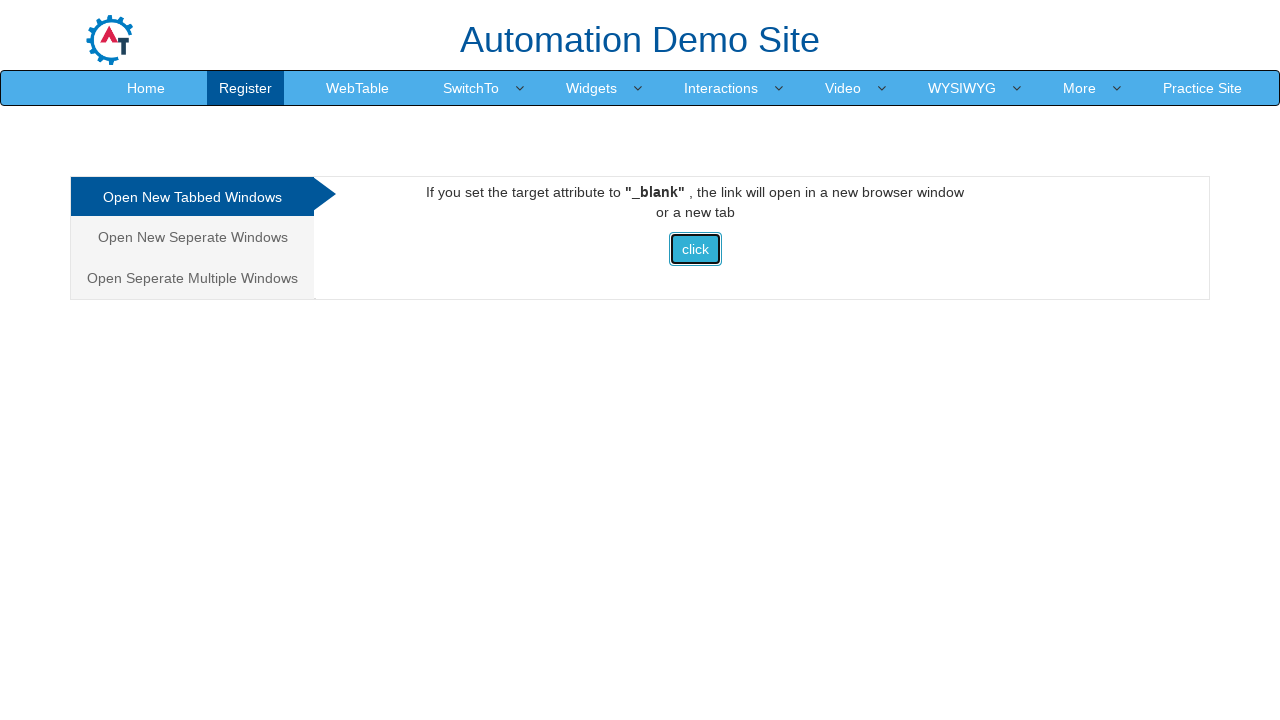

Verified original page title: Frames & windows
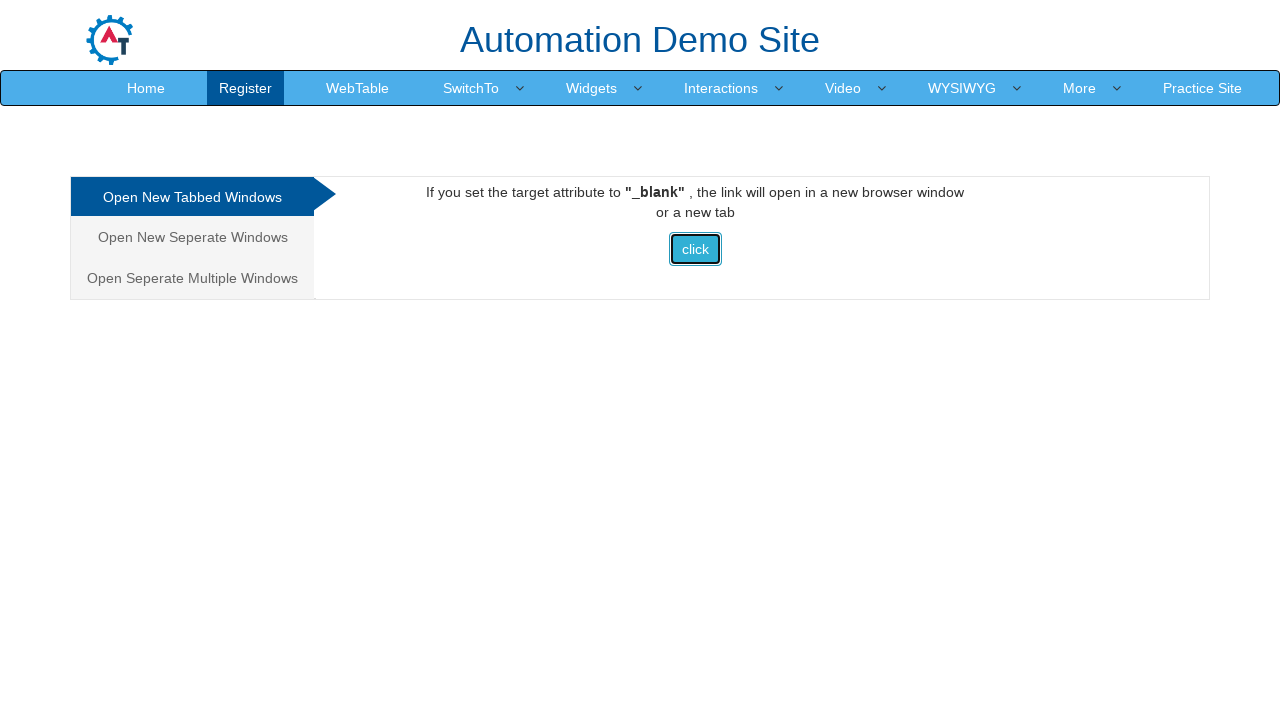

Clicked on second windows option (Separate Window) at (192, 237) on xpath=//ul[@class='nav nav-tabs nav-stacked']/li[2]/a
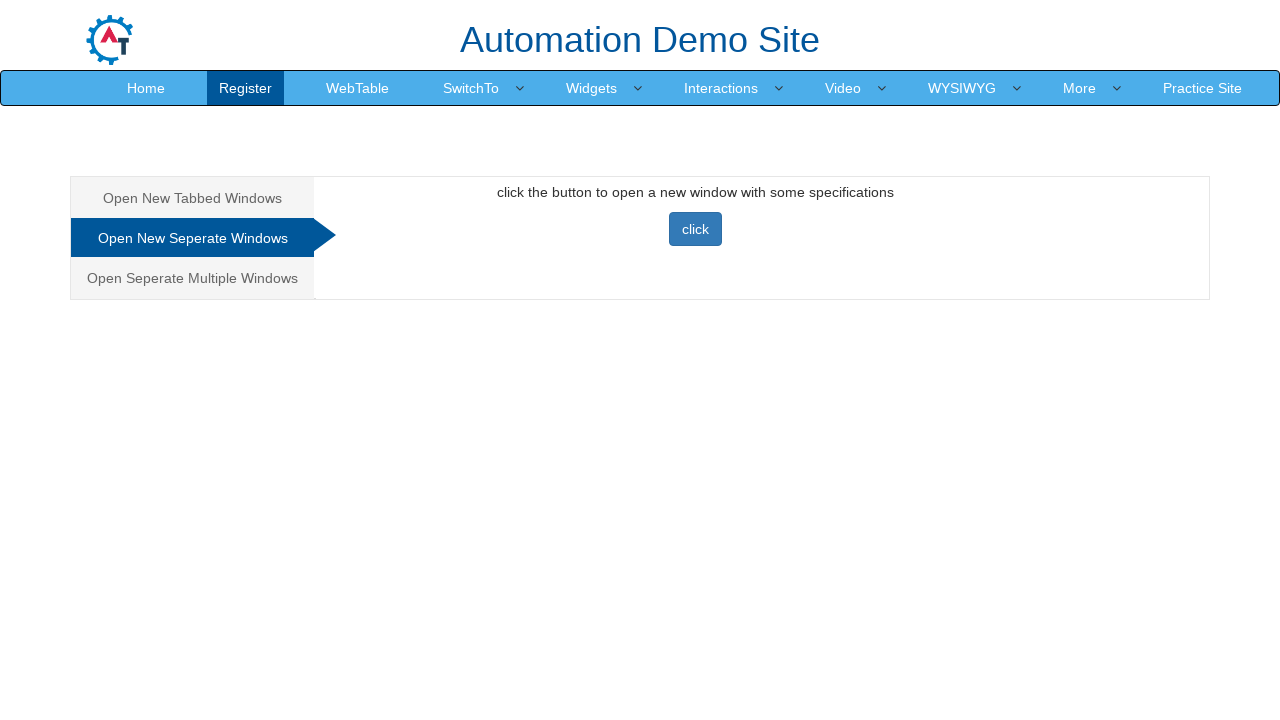

Clicked button to open new window at (695, 229) on xpath=//button[@onclick='newwindow()']
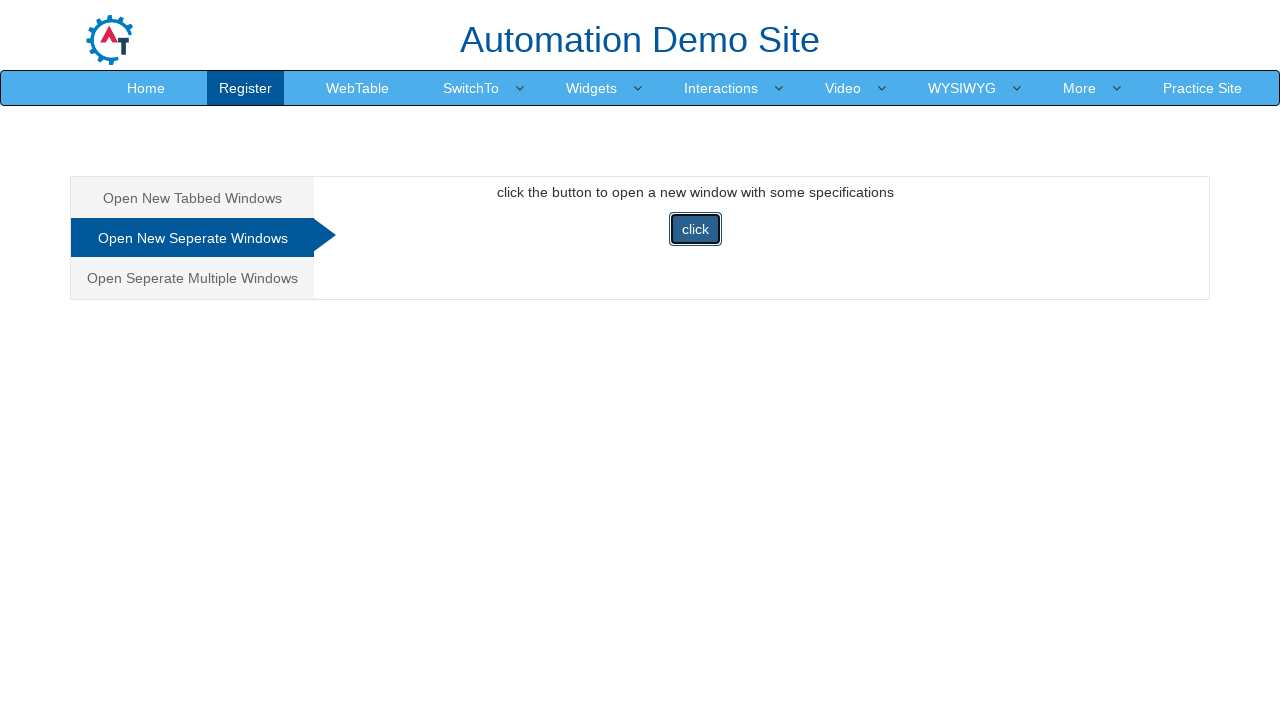

Waited for new window to open
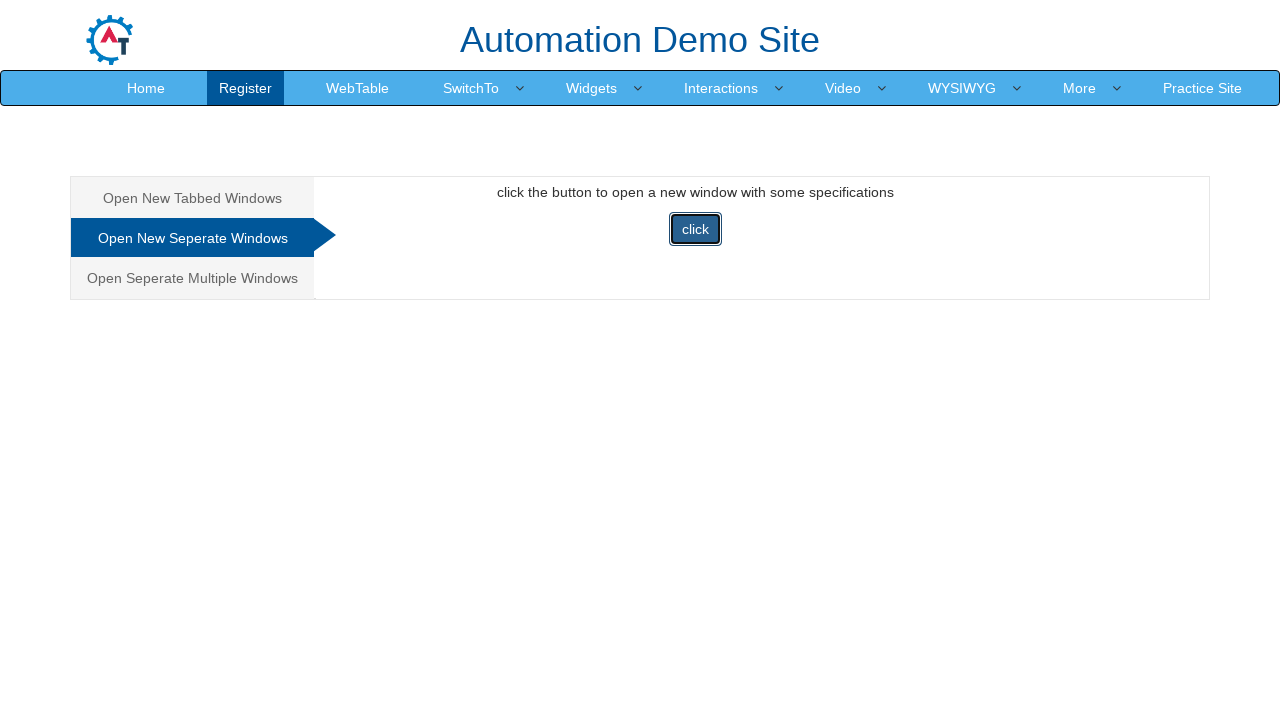

Retrieved all pages from context
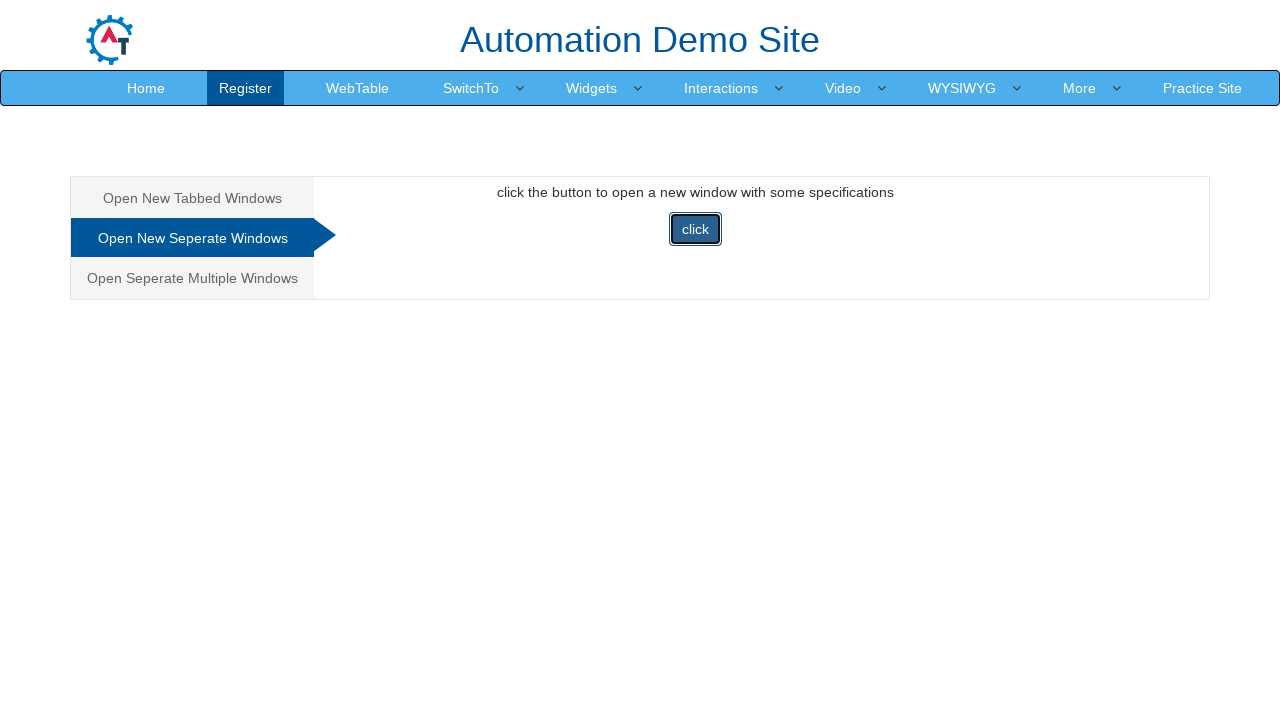

Switched to new window
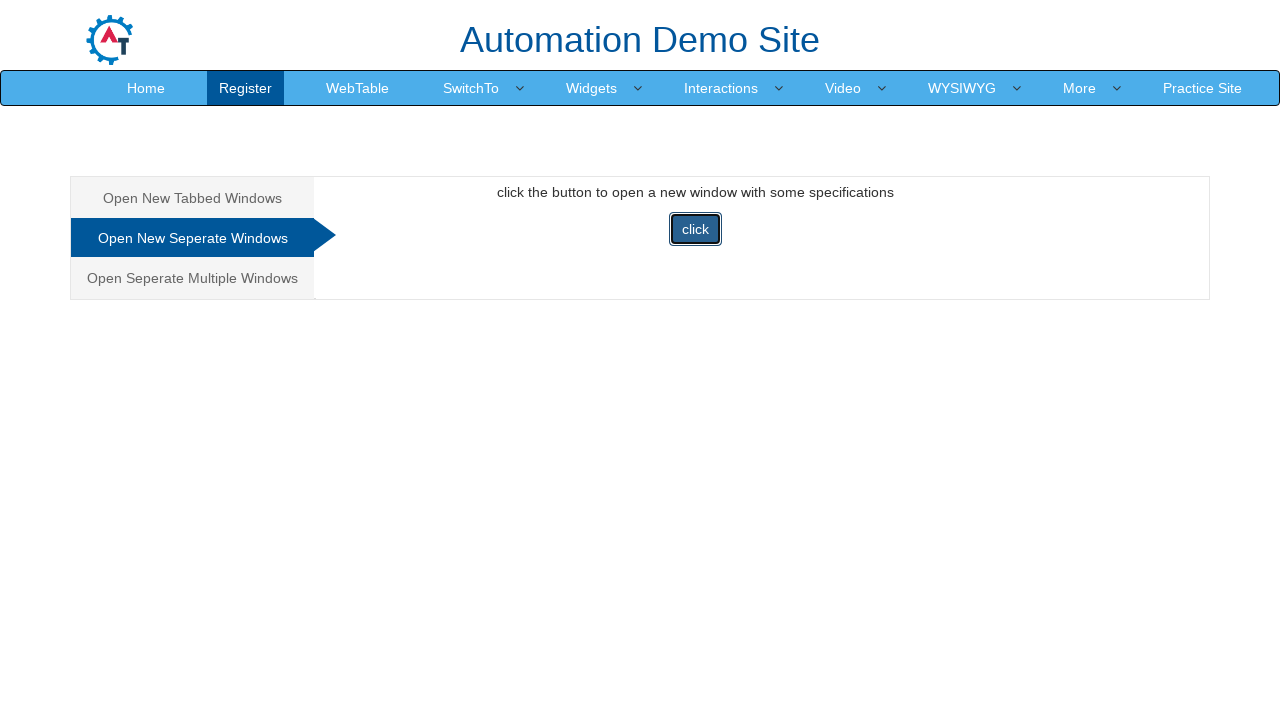

Verified new window title: Selenium
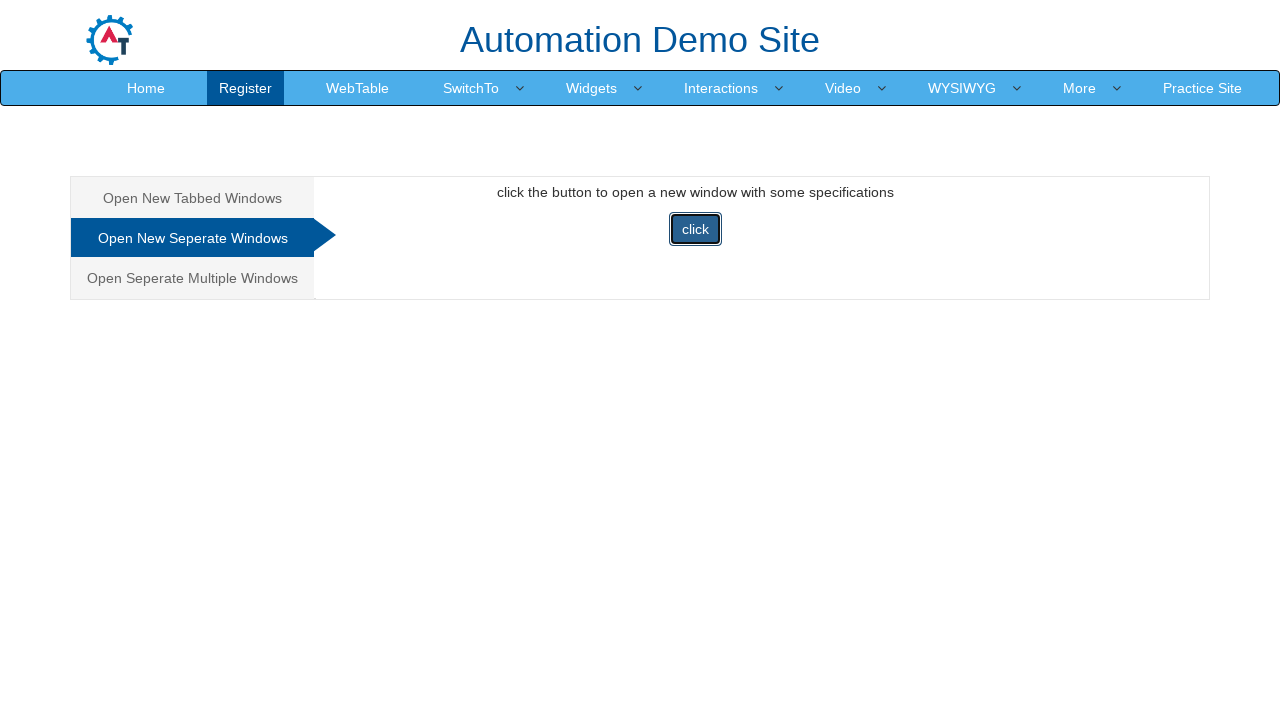

Closed the new window
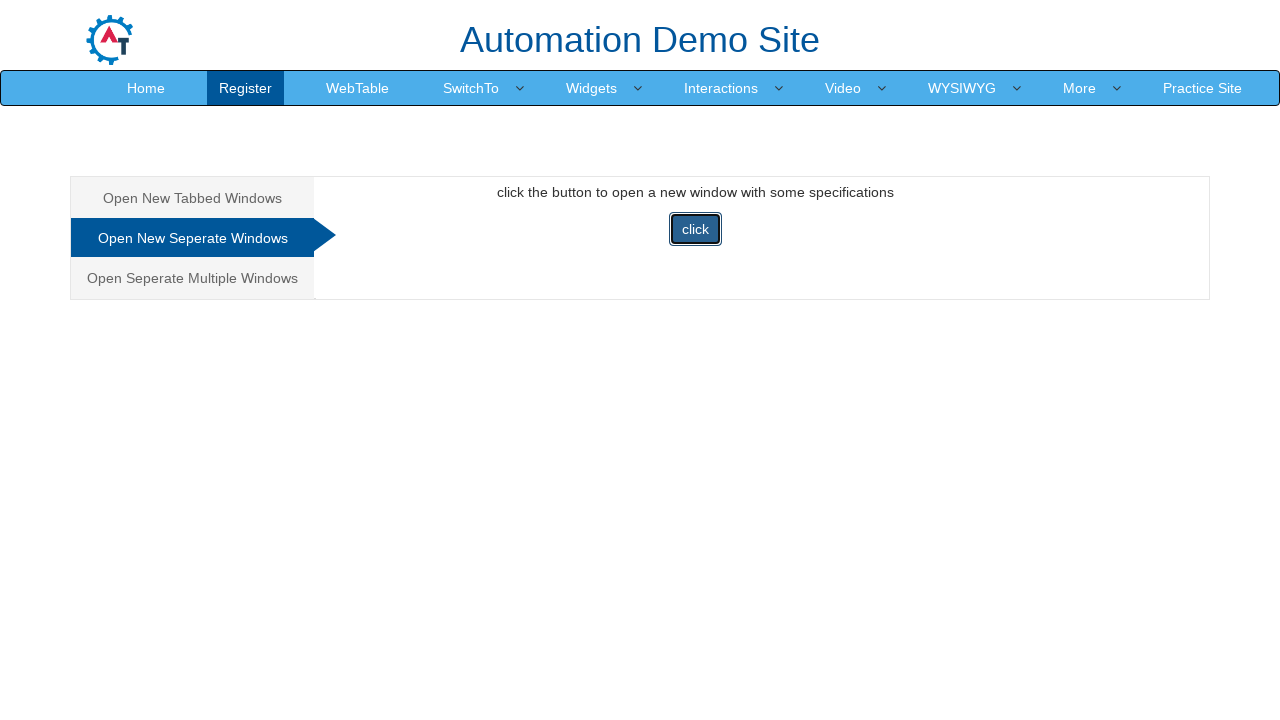

Verified we're back on original page: Frames & windows
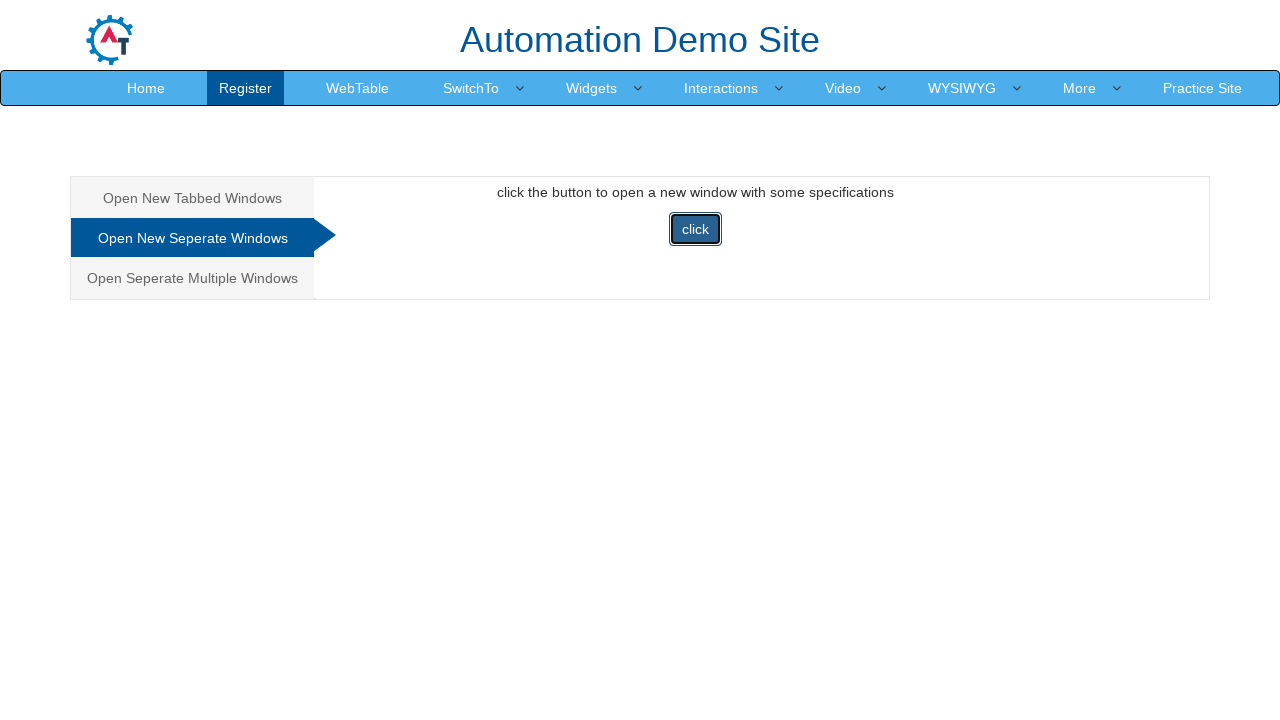

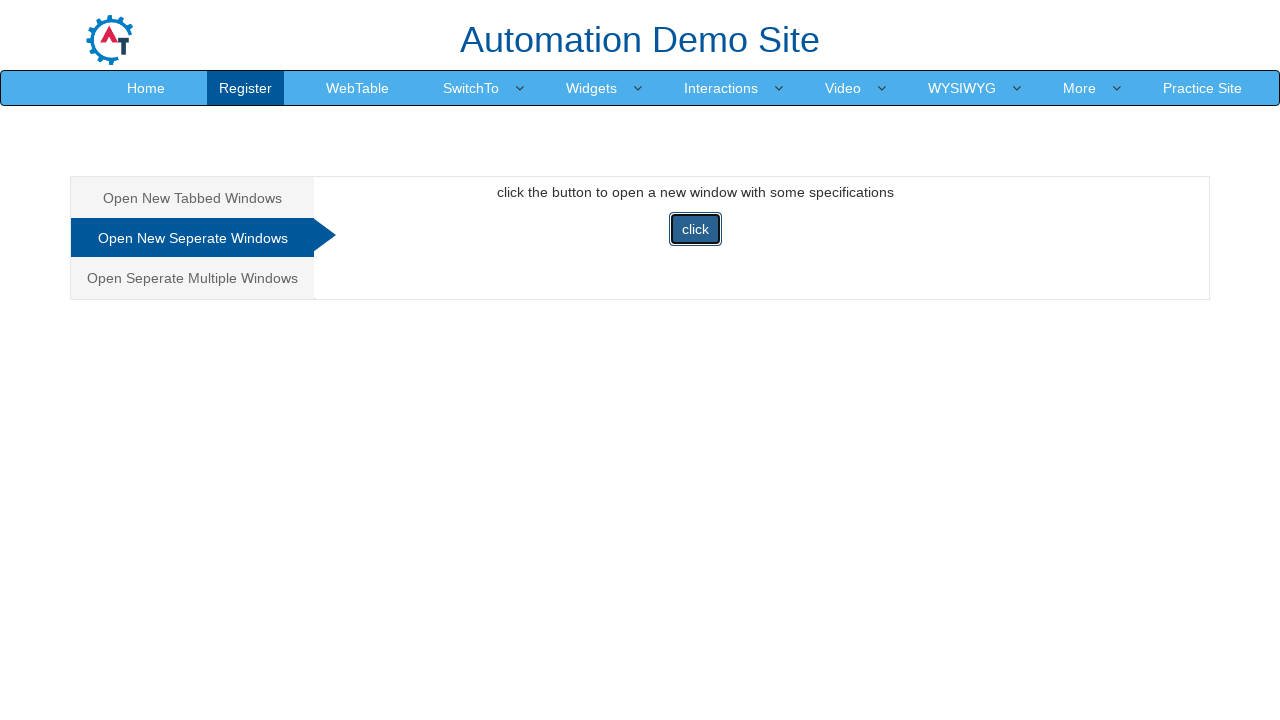